Tests add/remove elements functionality by clicking to add 10 elements and then removing all 10 elements

Starting URL: http://the-internet.herokuapp.com/

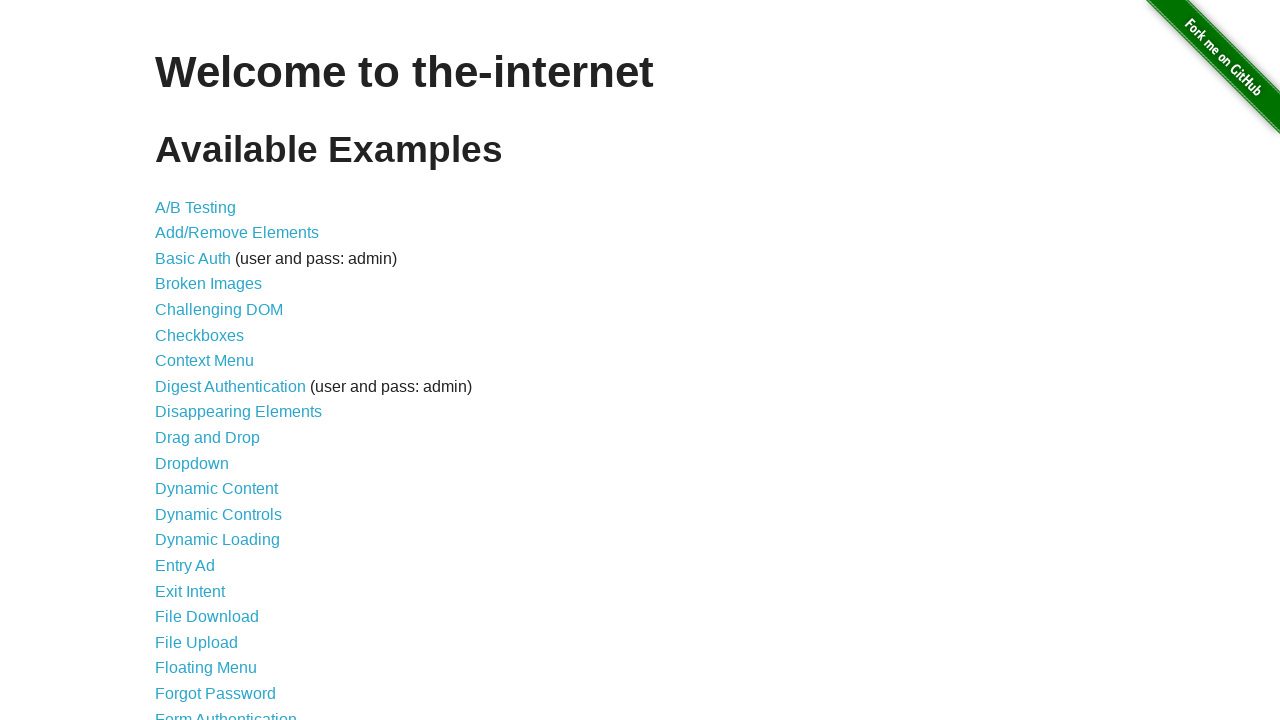

Clicked on add/remove elements link at (237, 233) on xpath=//ul/li/a[@href='/add_remove_elements/']
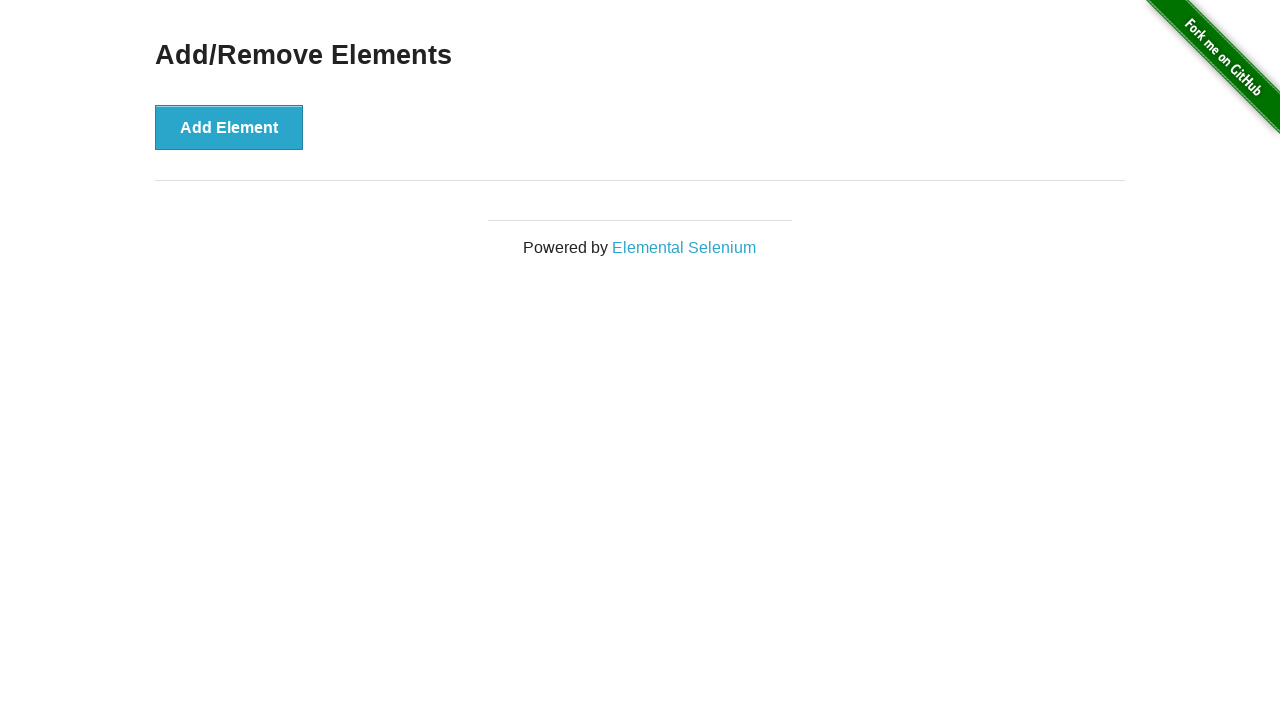

Clicked Add Element button (iteration 1/10) at (229, 127) on xpath=//div[@class='example']/button
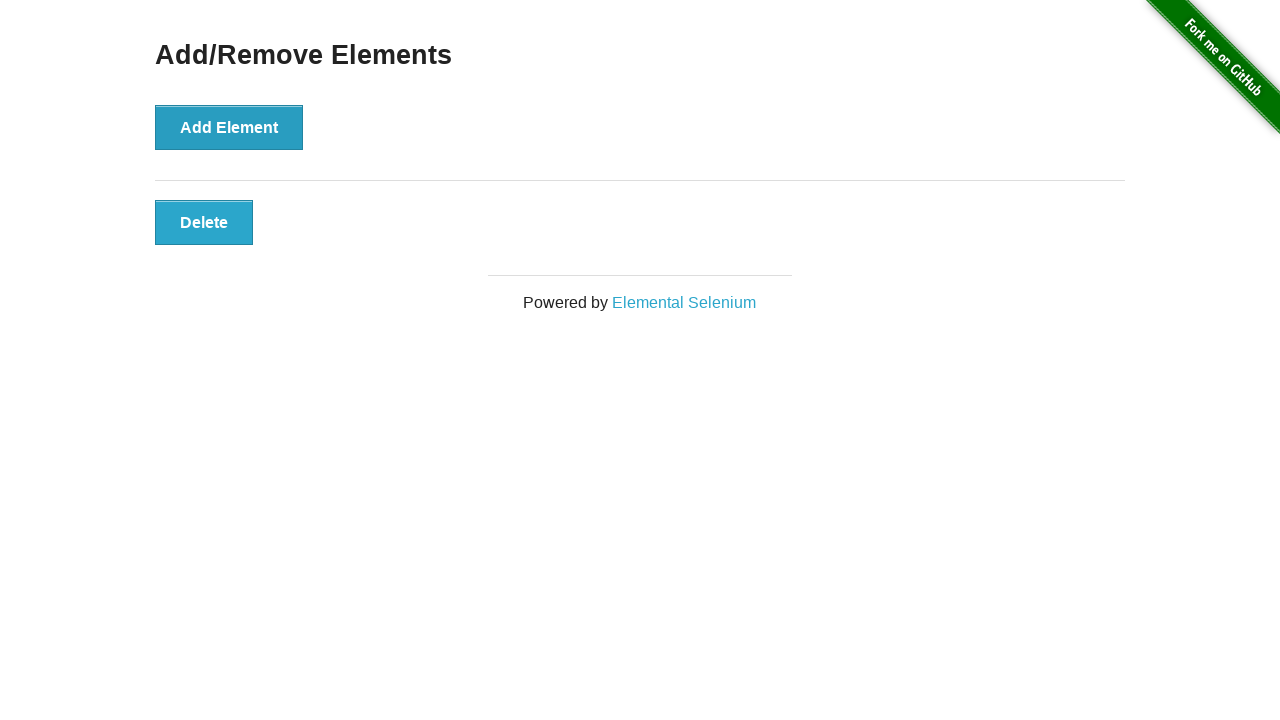

Clicked Add Element button (iteration 2/10) at (229, 127) on xpath=//div[@class='example']/button
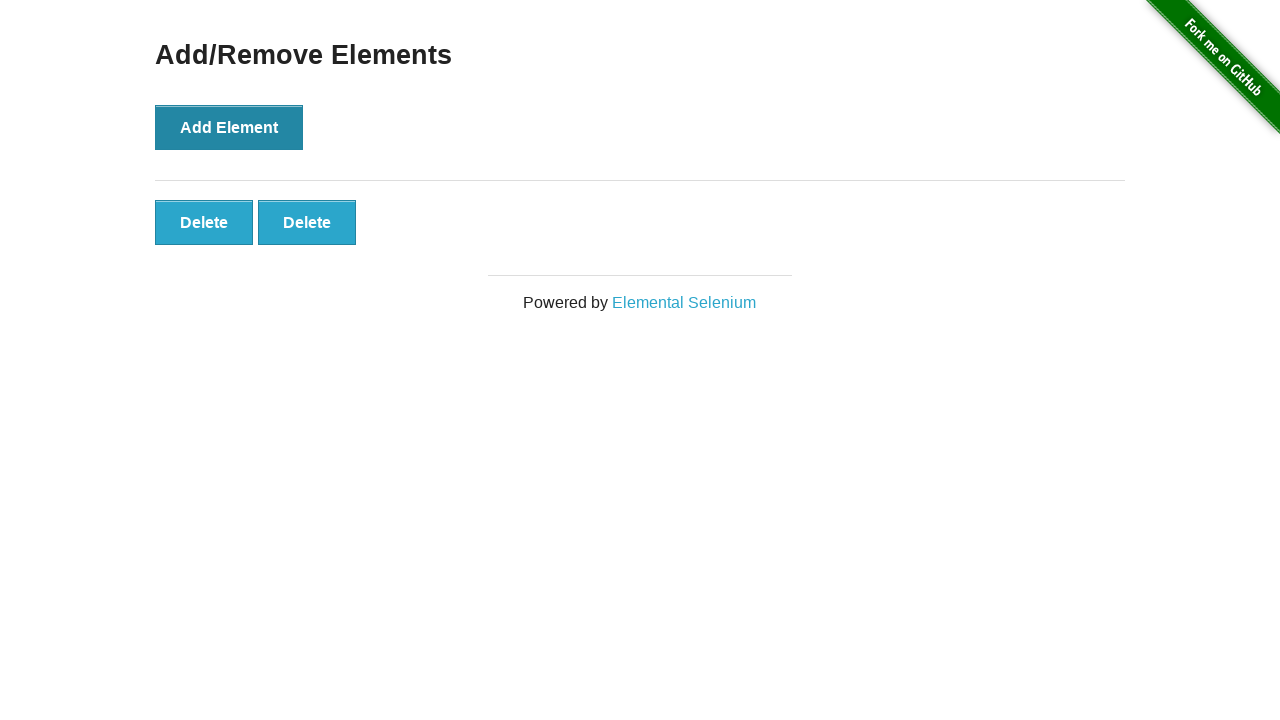

Clicked Add Element button (iteration 3/10) at (229, 127) on xpath=//div[@class='example']/button
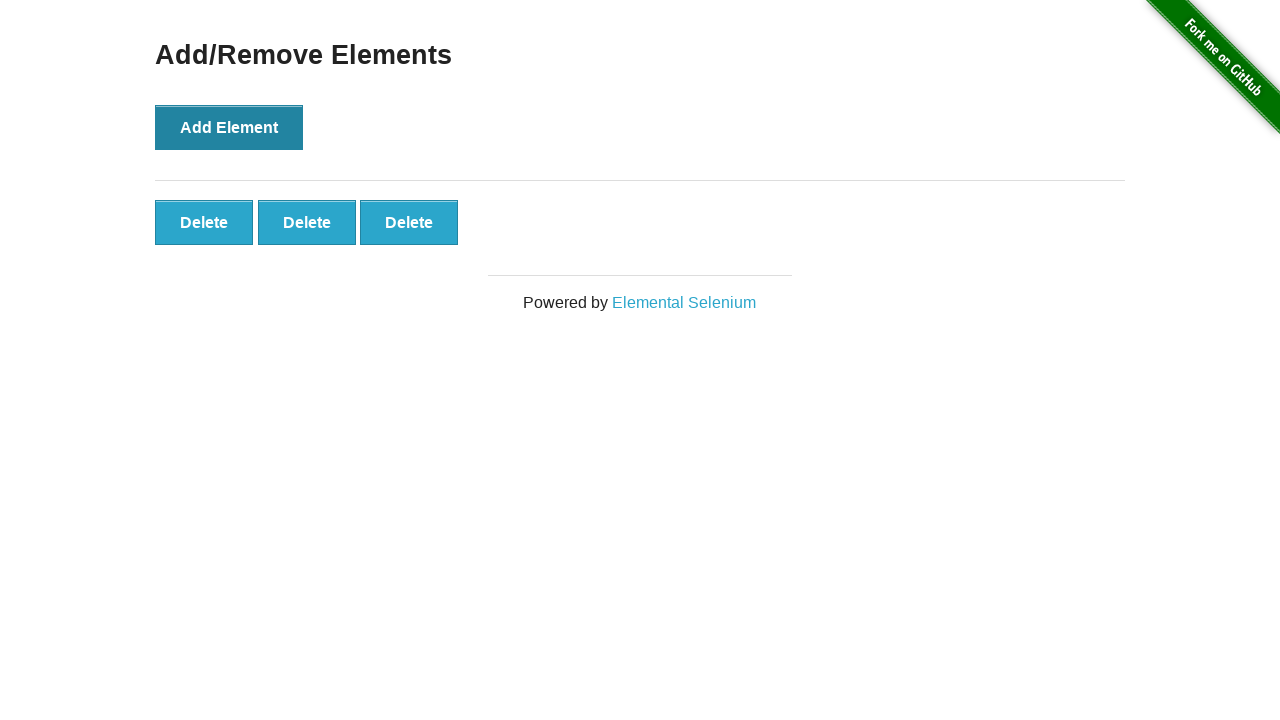

Clicked Add Element button (iteration 4/10) at (229, 127) on xpath=//div[@class='example']/button
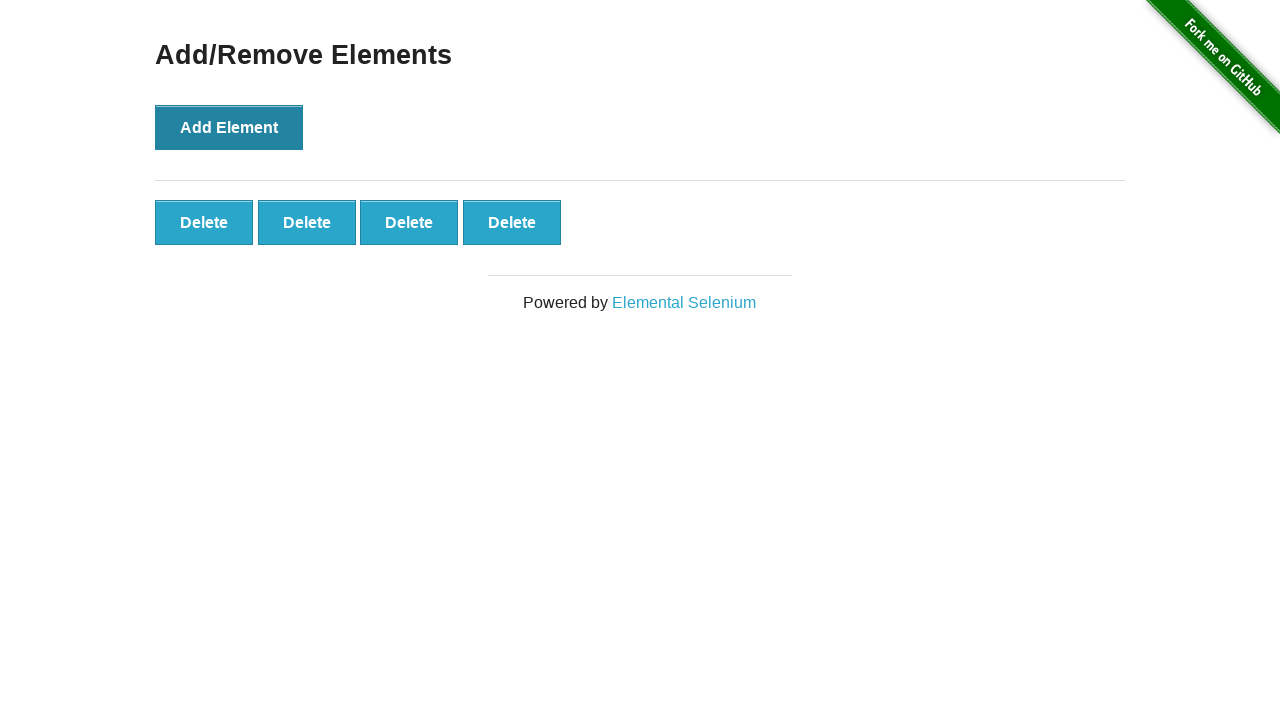

Clicked Add Element button (iteration 5/10) at (229, 127) on xpath=//div[@class='example']/button
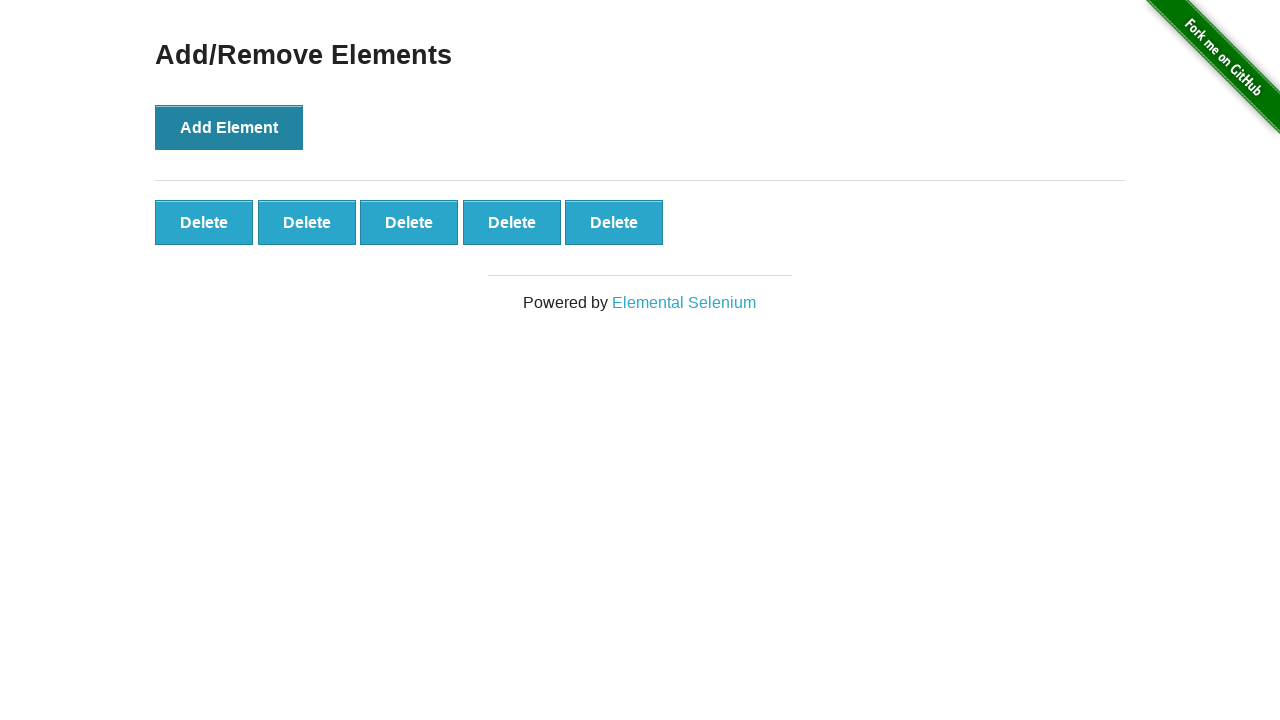

Clicked Add Element button (iteration 6/10) at (229, 127) on xpath=//div[@class='example']/button
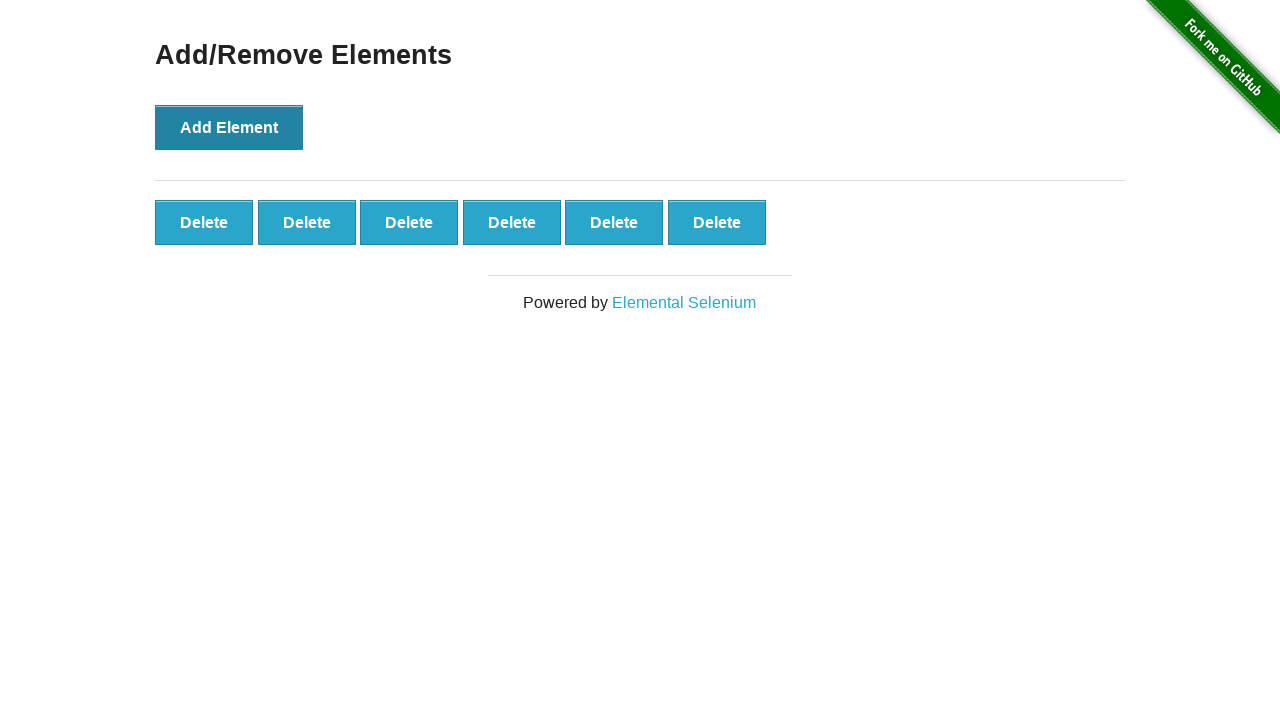

Clicked Add Element button (iteration 7/10) at (229, 127) on xpath=//div[@class='example']/button
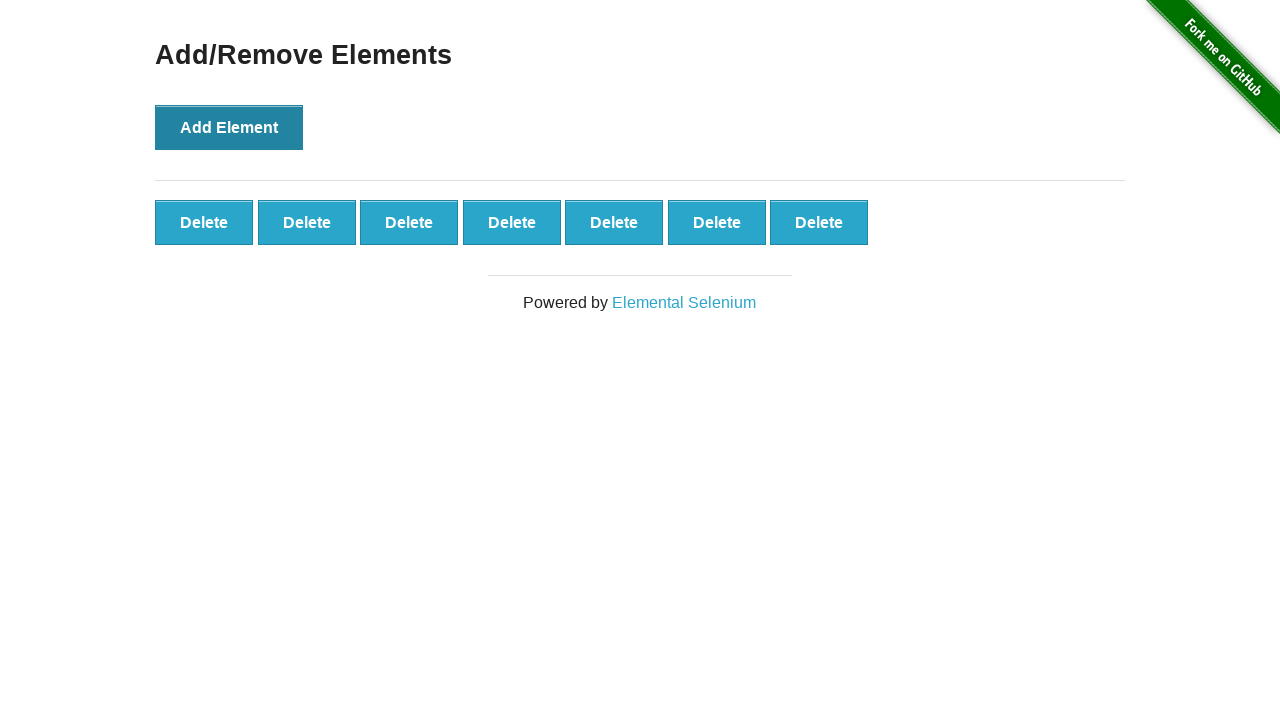

Clicked Add Element button (iteration 8/10) at (229, 127) on xpath=//div[@class='example']/button
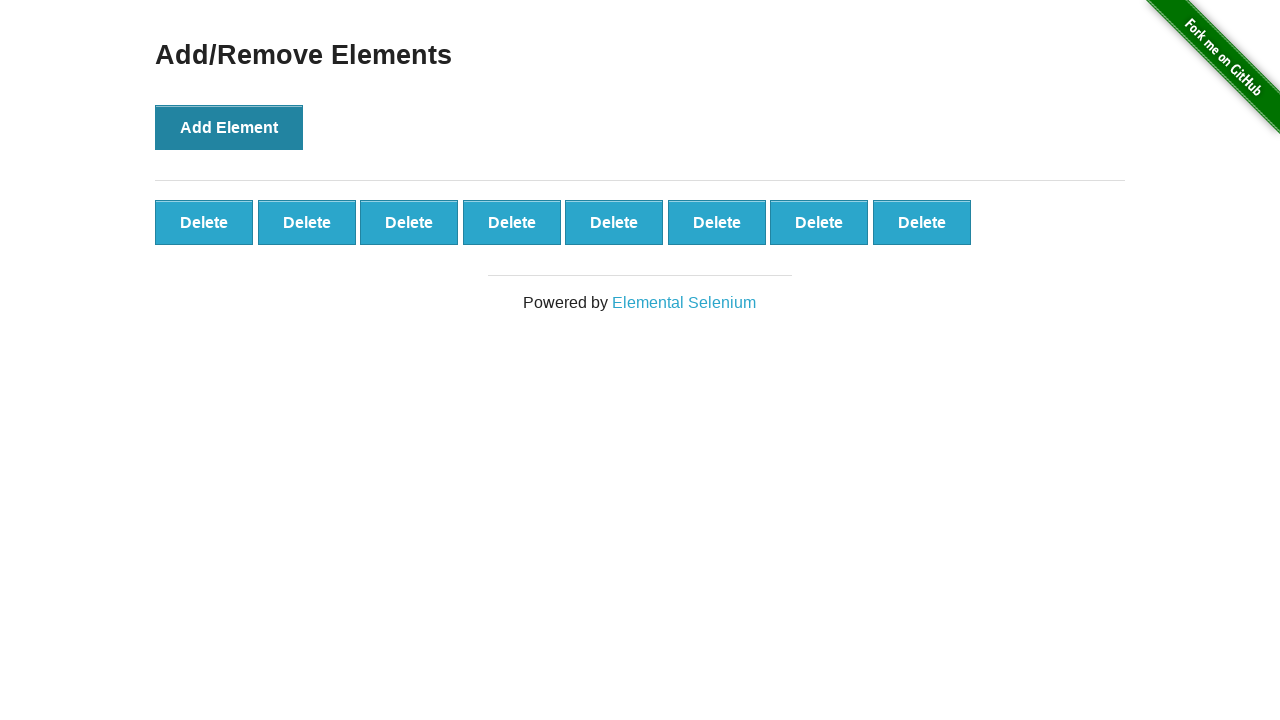

Clicked Add Element button (iteration 9/10) at (229, 127) on xpath=//div[@class='example']/button
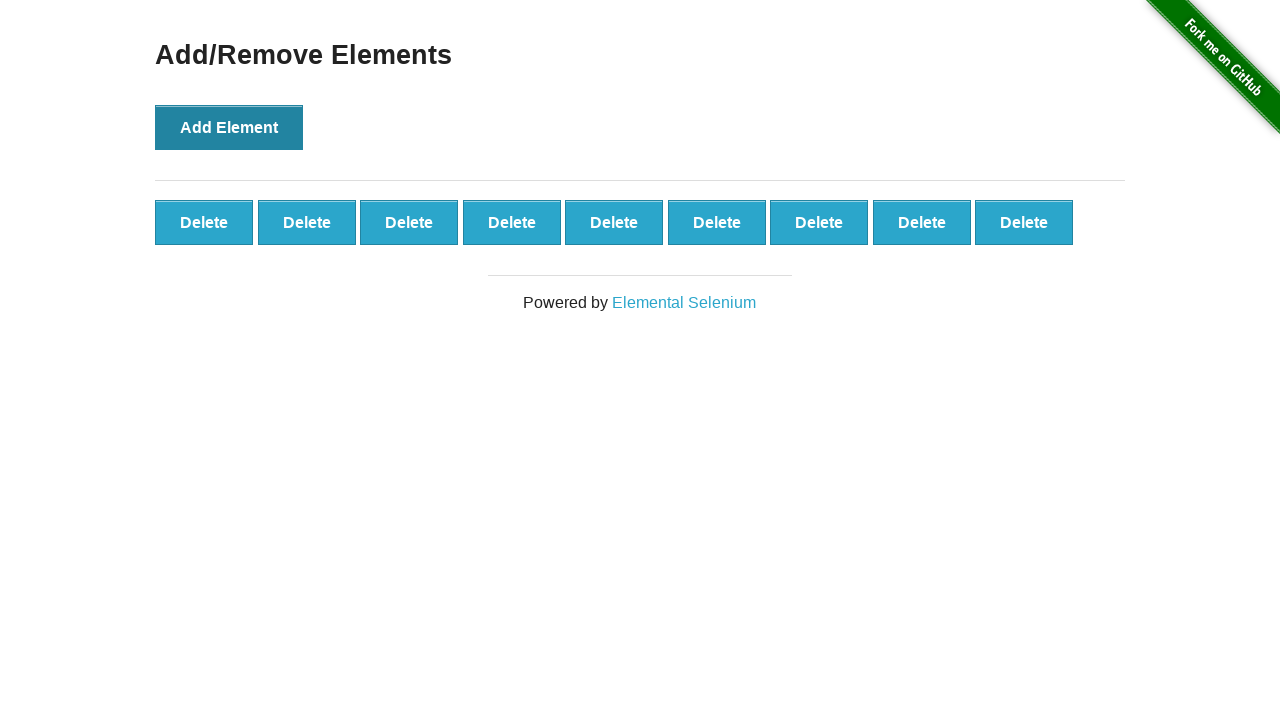

Clicked Add Element button (iteration 10/10) at (229, 127) on xpath=//div[@class='example']/button
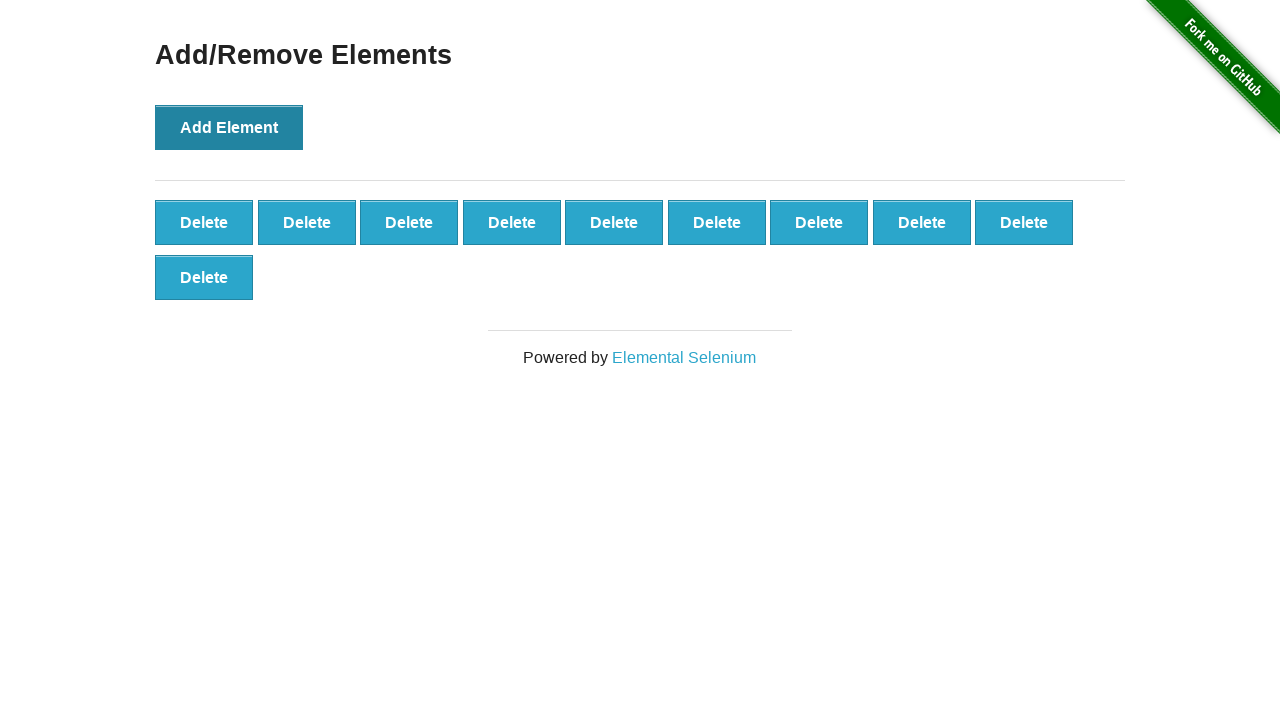

Clicked Delete button to remove element (iteration 1/10) at (204, 222) on xpath=//div[@id='elements']/button[1]
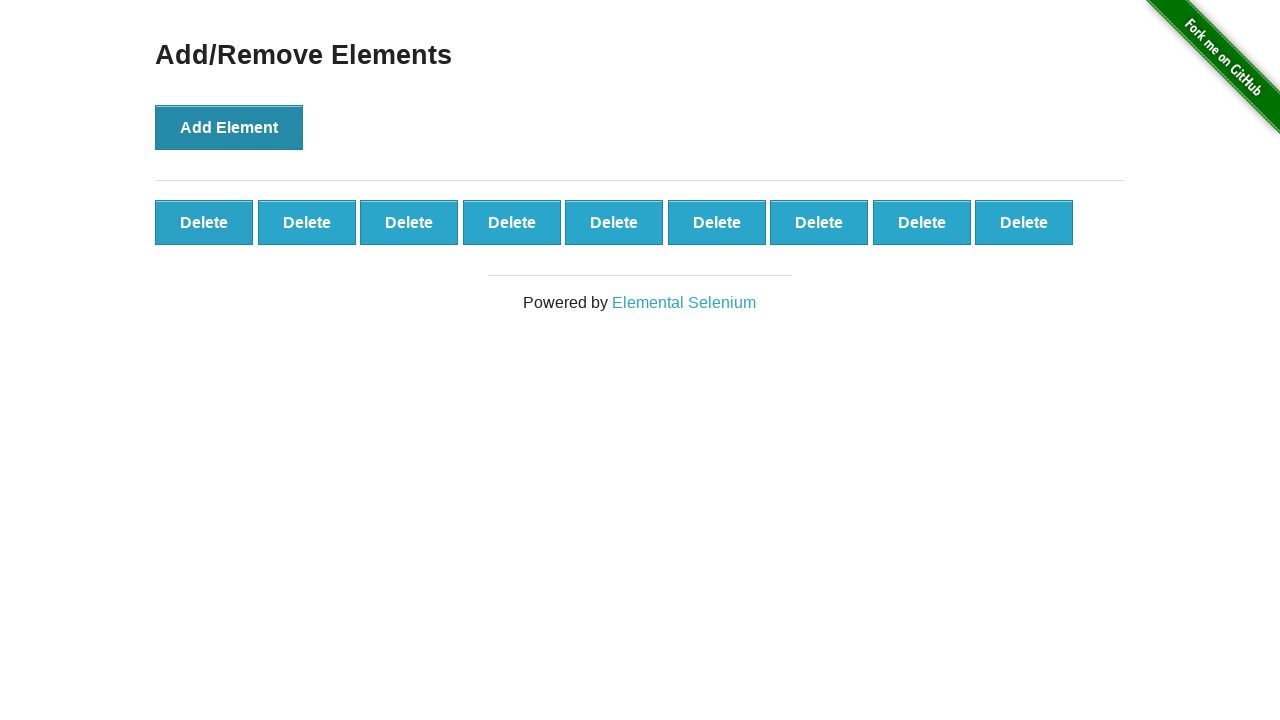

Clicked Delete button to remove element (iteration 2/10) at (204, 222) on xpath=//div[@id='elements']/button[1]
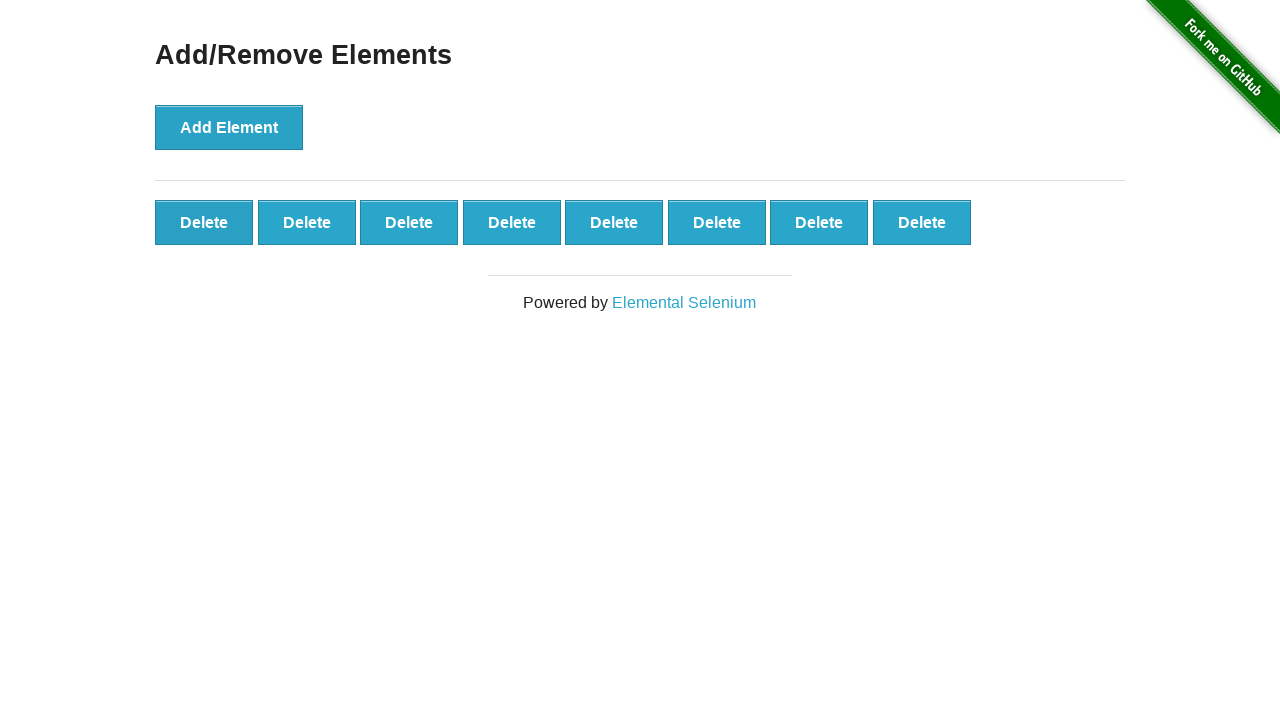

Clicked Delete button to remove element (iteration 3/10) at (204, 222) on xpath=//div[@id='elements']/button[1]
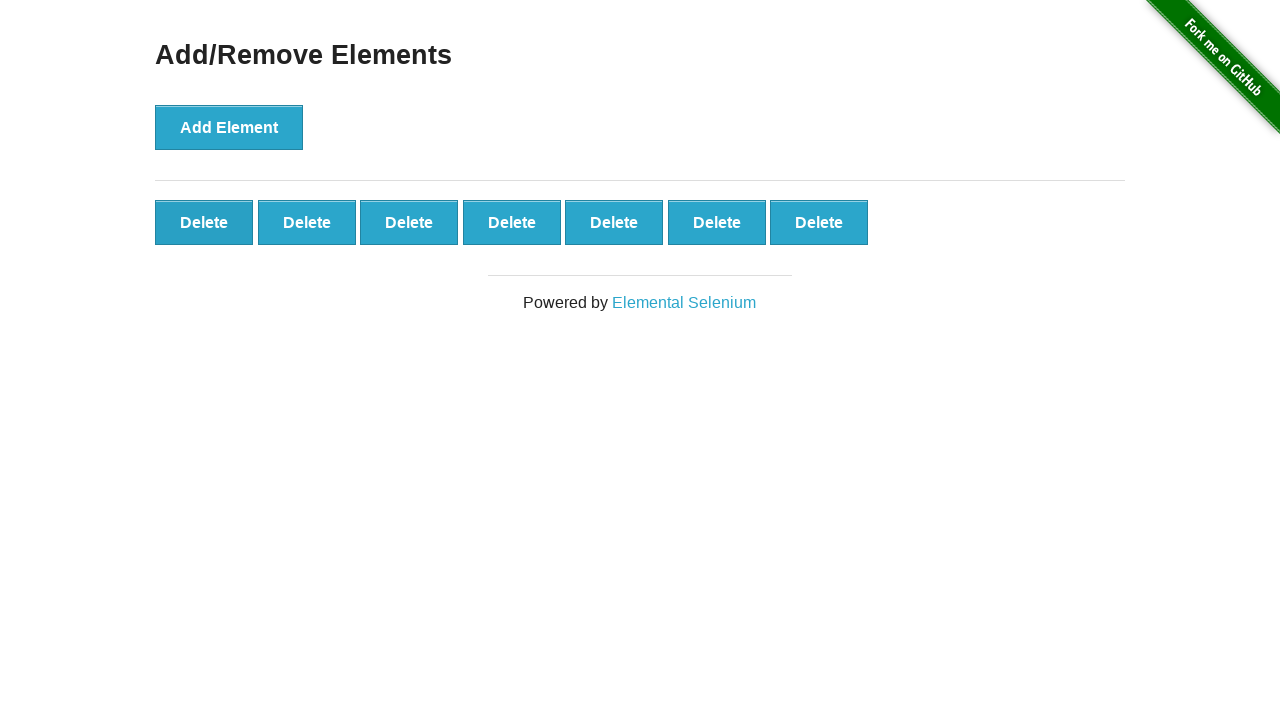

Clicked Delete button to remove element (iteration 4/10) at (204, 222) on xpath=//div[@id='elements']/button[1]
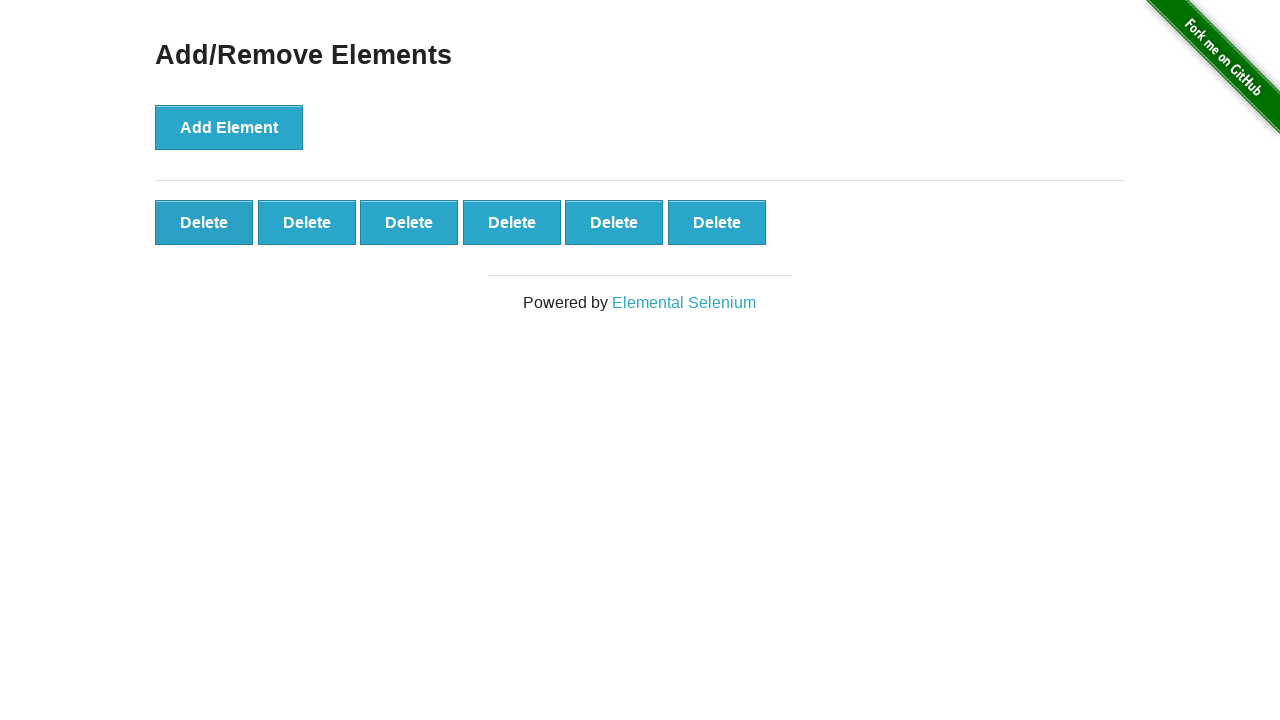

Clicked Delete button to remove element (iteration 5/10) at (204, 222) on xpath=//div[@id='elements']/button[1]
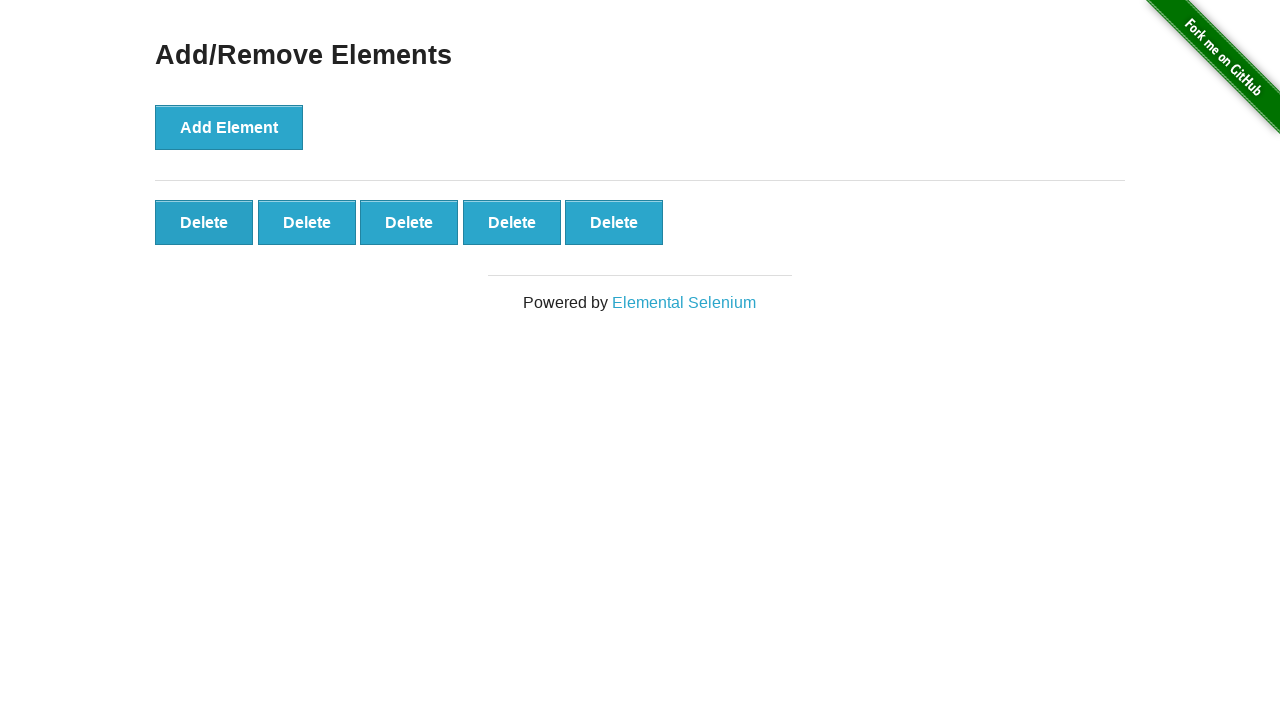

Clicked Delete button to remove element (iteration 6/10) at (204, 222) on xpath=//div[@id='elements']/button[1]
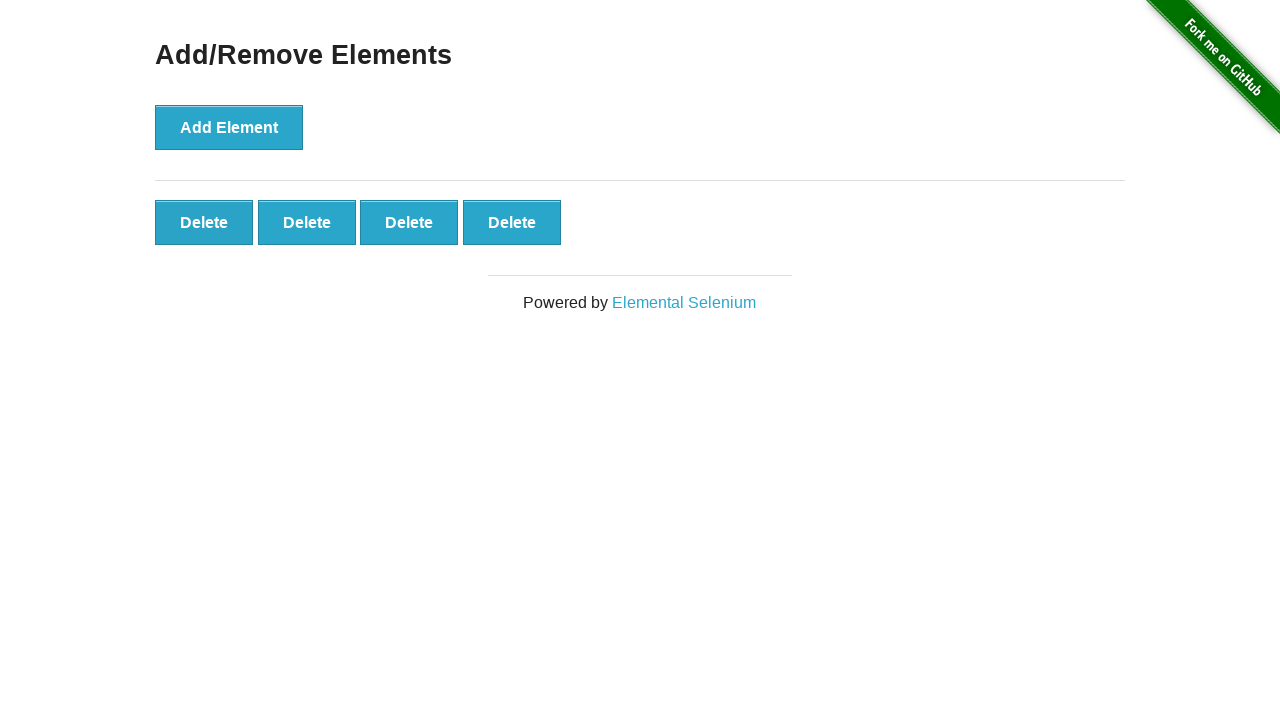

Clicked Delete button to remove element (iteration 7/10) at (204, 222) on xpath=//div[@id='elements']/button[1]
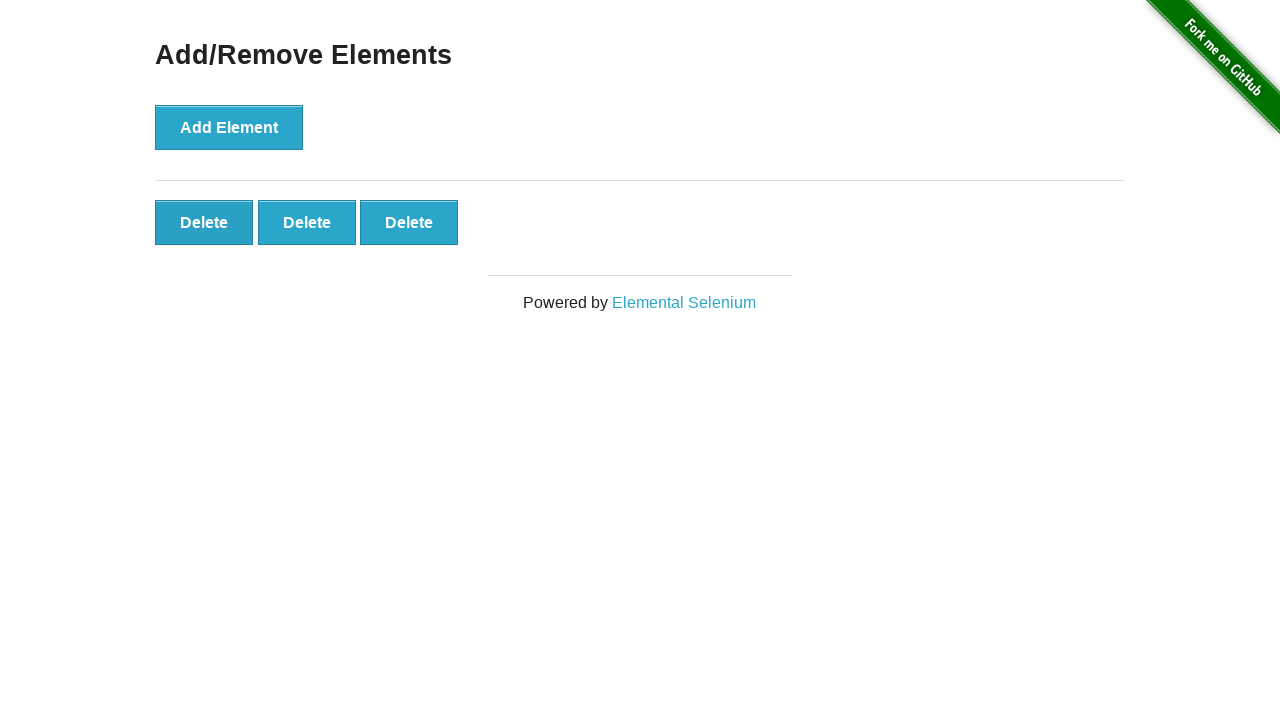

Clicked Delete button to remove element (iteration 8/10) at (204, 222) on xpath=//div[@id='elements']/button[1]
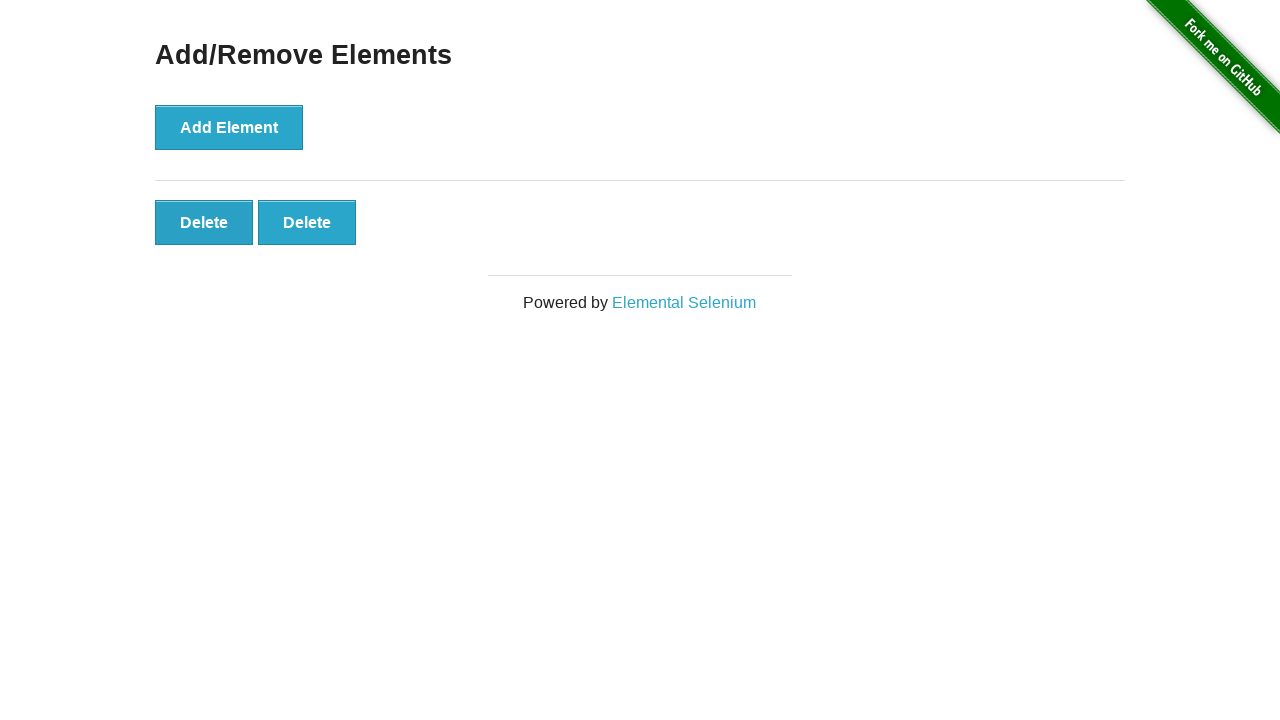

Clicked Delete button to remove element (iteration 9/10) at (204, 222) on xpath=//div[@id='elements']/button[1]
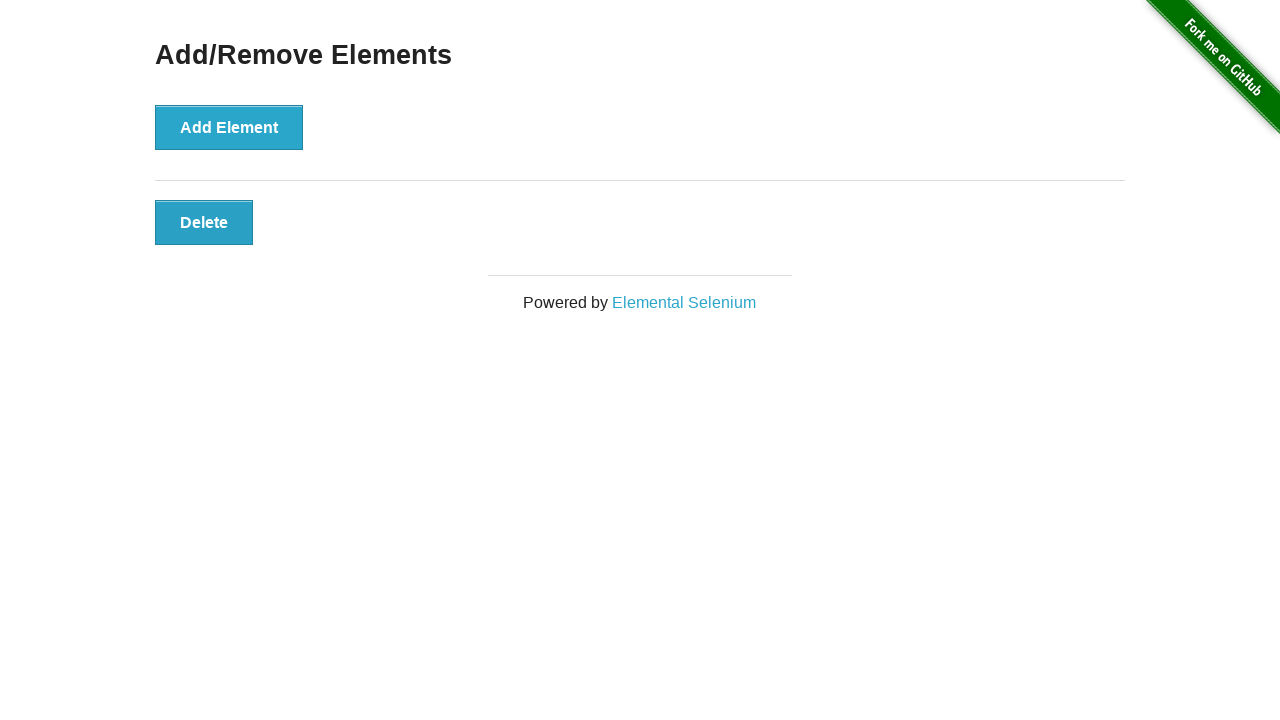

Clicked Delete button to remove element (iteration 10/10) at (204, 222) on xpath=//div[@id='elements']/button[1]
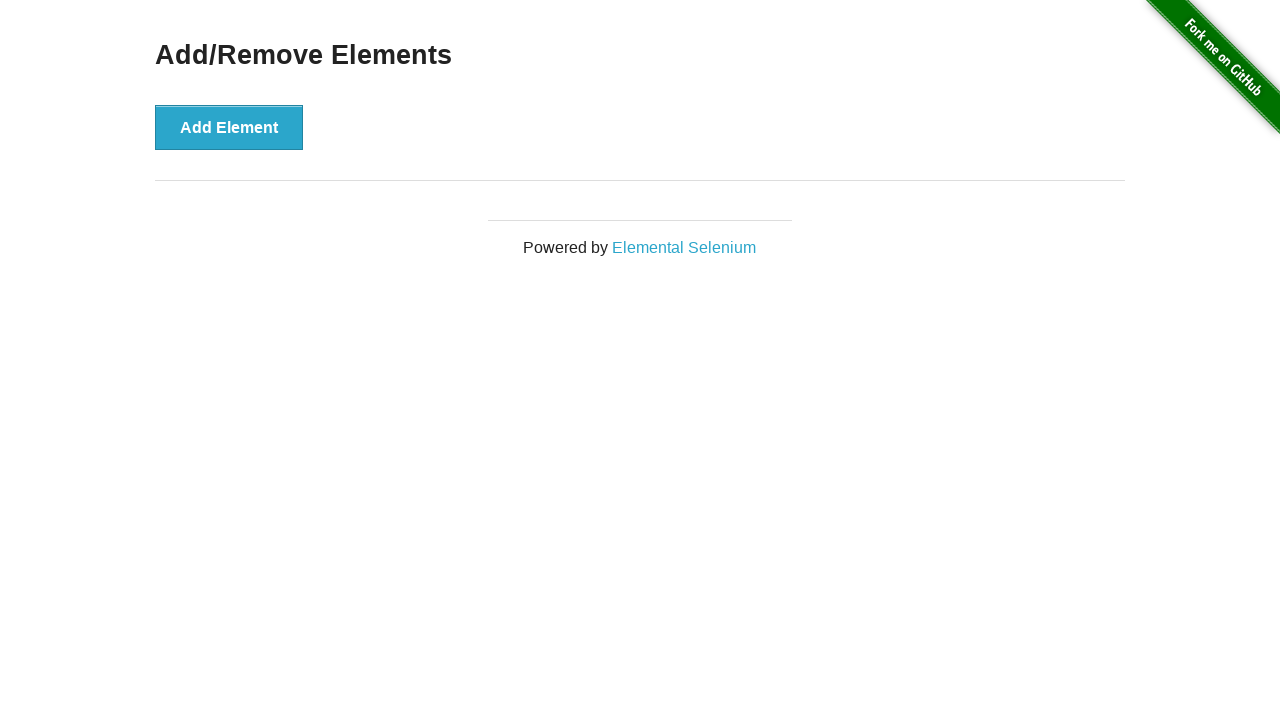

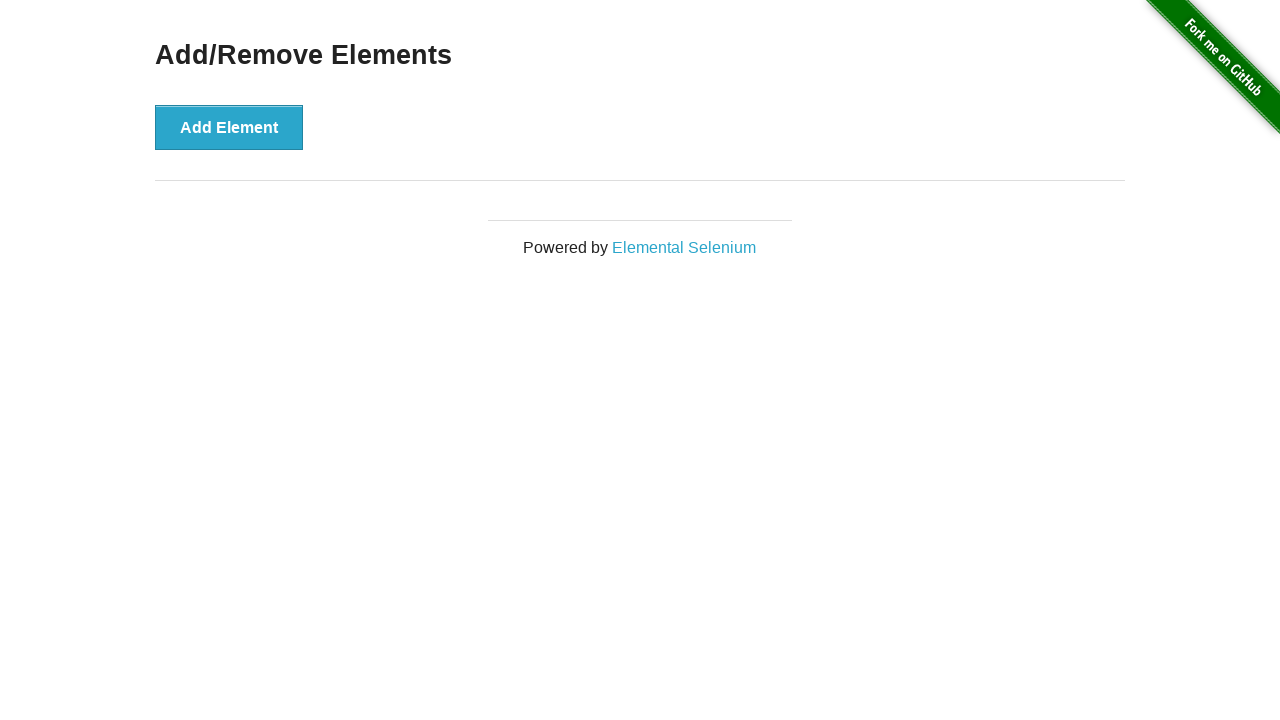